Tests double-click functionality on a button element and verifies the success message appears

Starting URL: https://demoqa.com/buttons

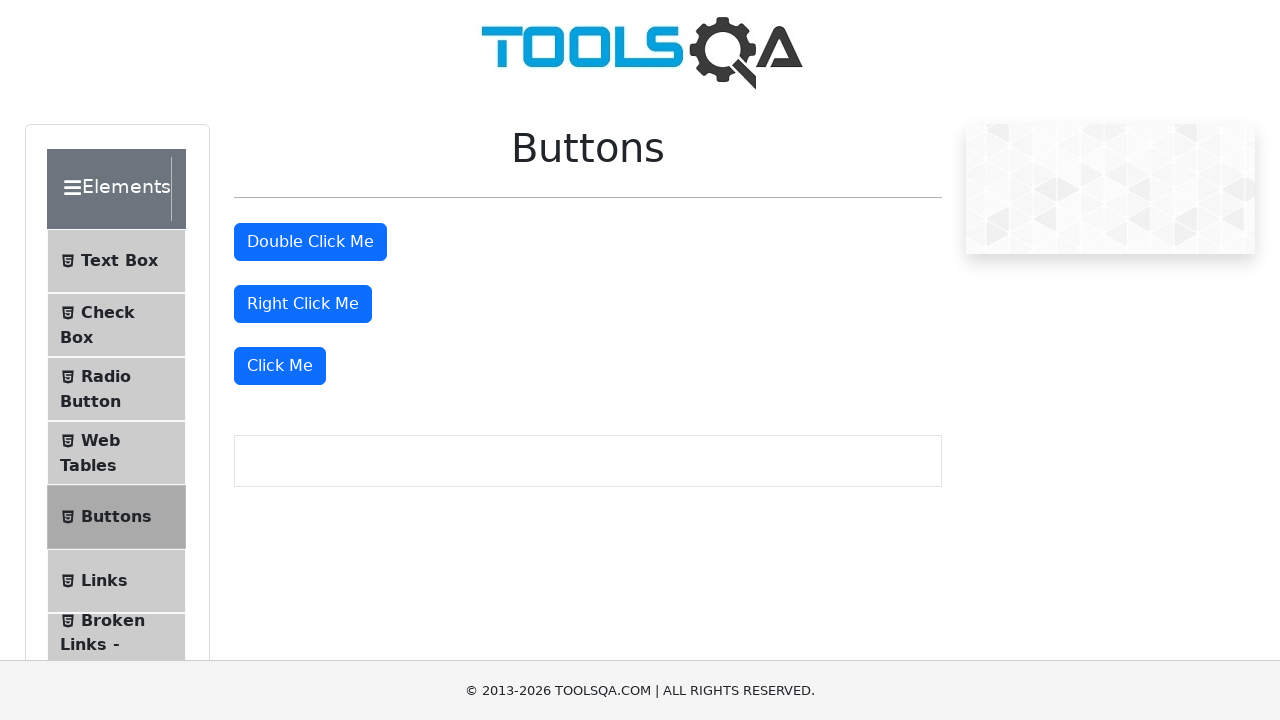

Located the double-click button element
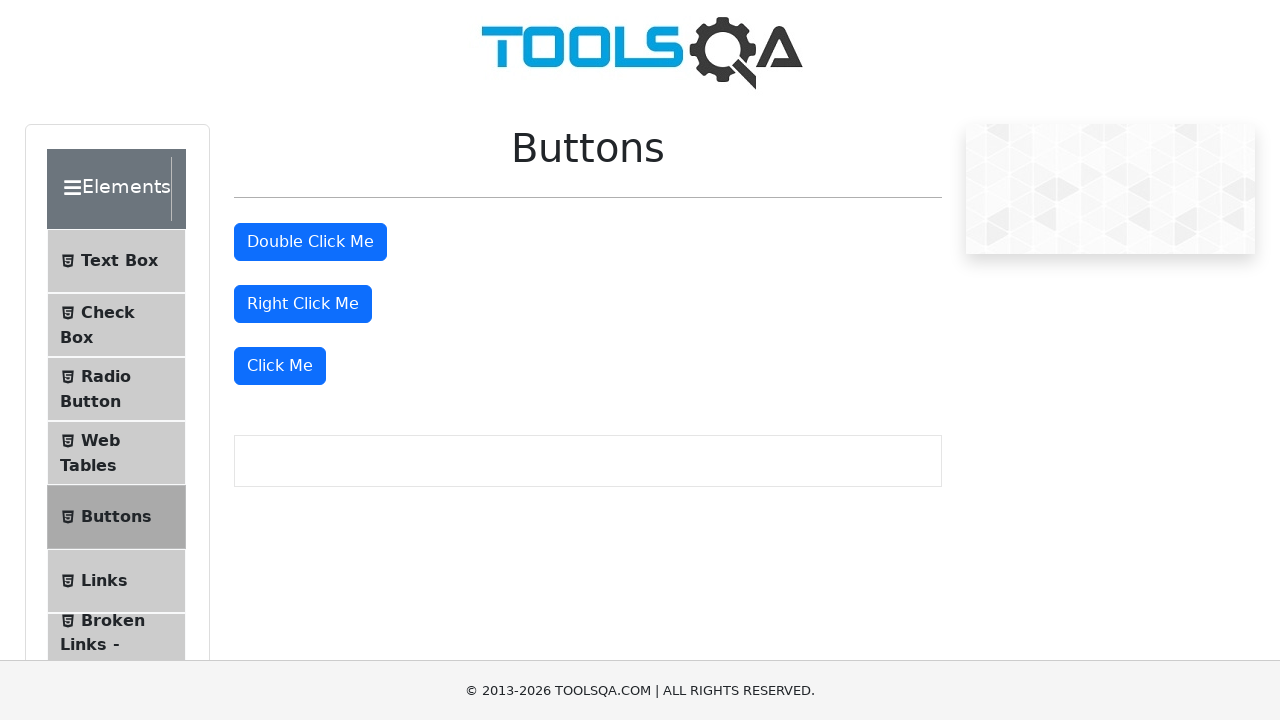

Performed double-click action on the button at (310, 242) on #doubleClickBtn
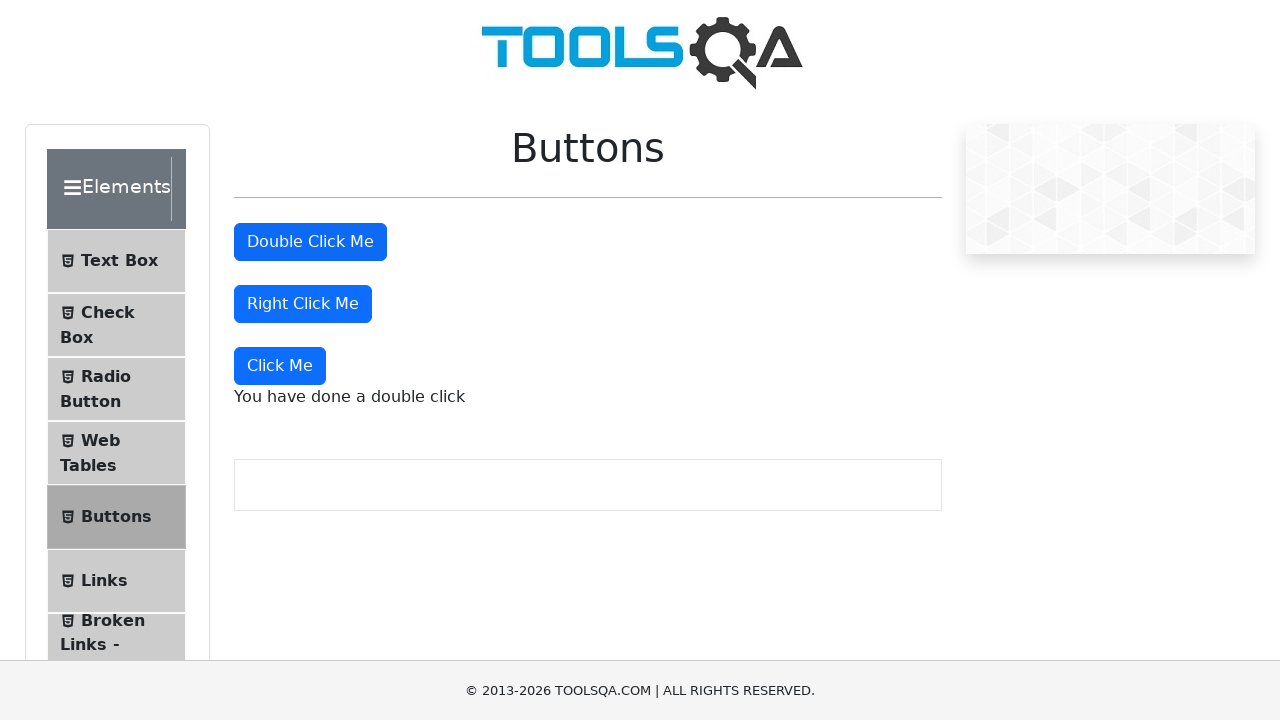

Success message element appeared after double-click
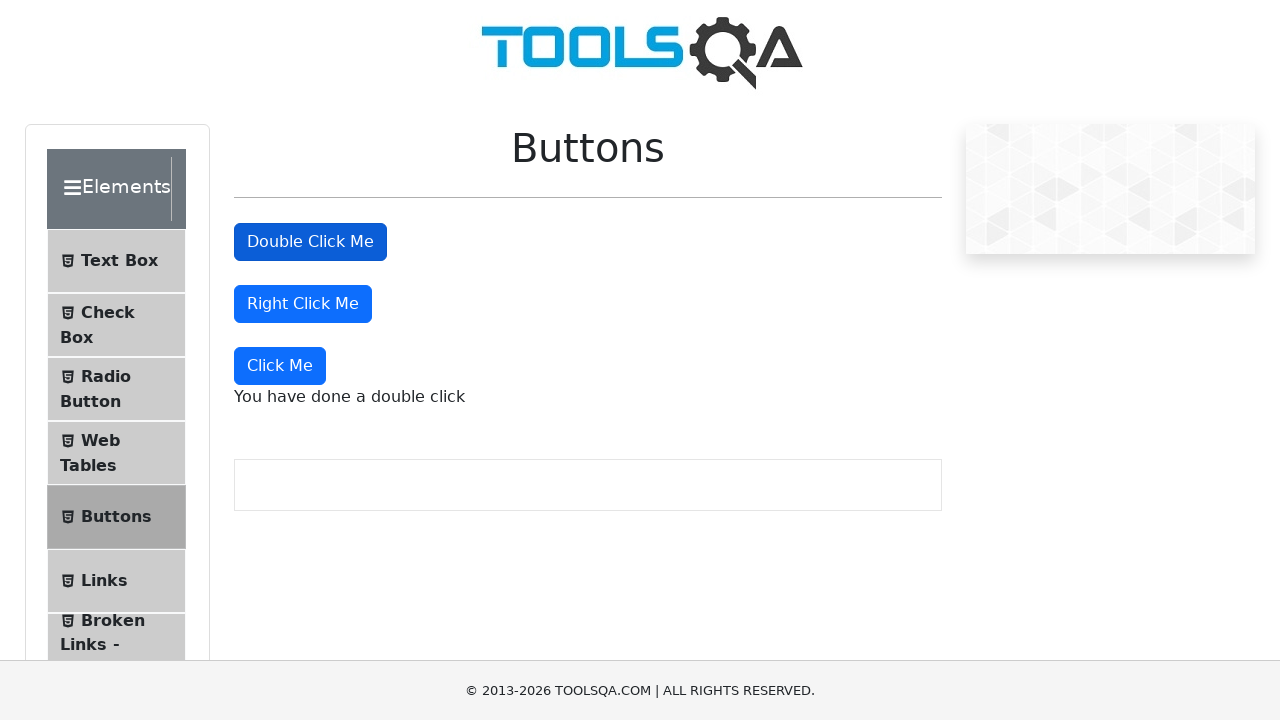

Retrieved success message text content
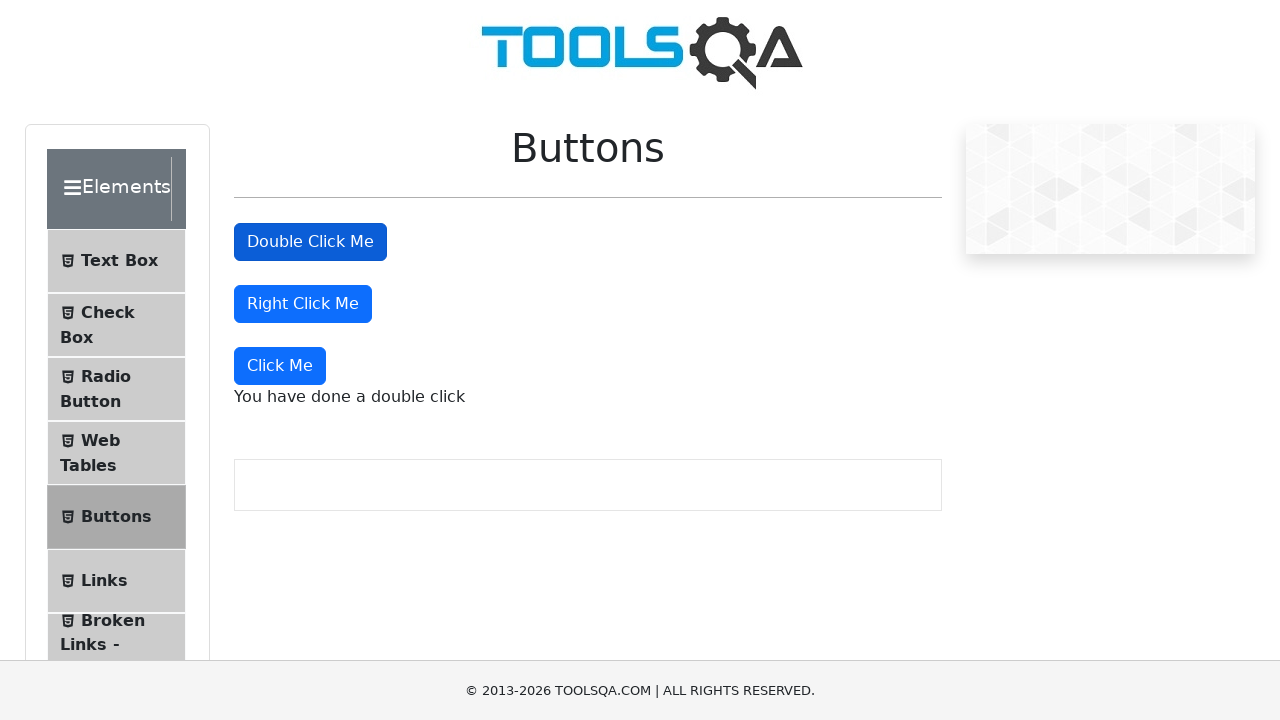

Verified success message contains expected text 'You have done a double click'
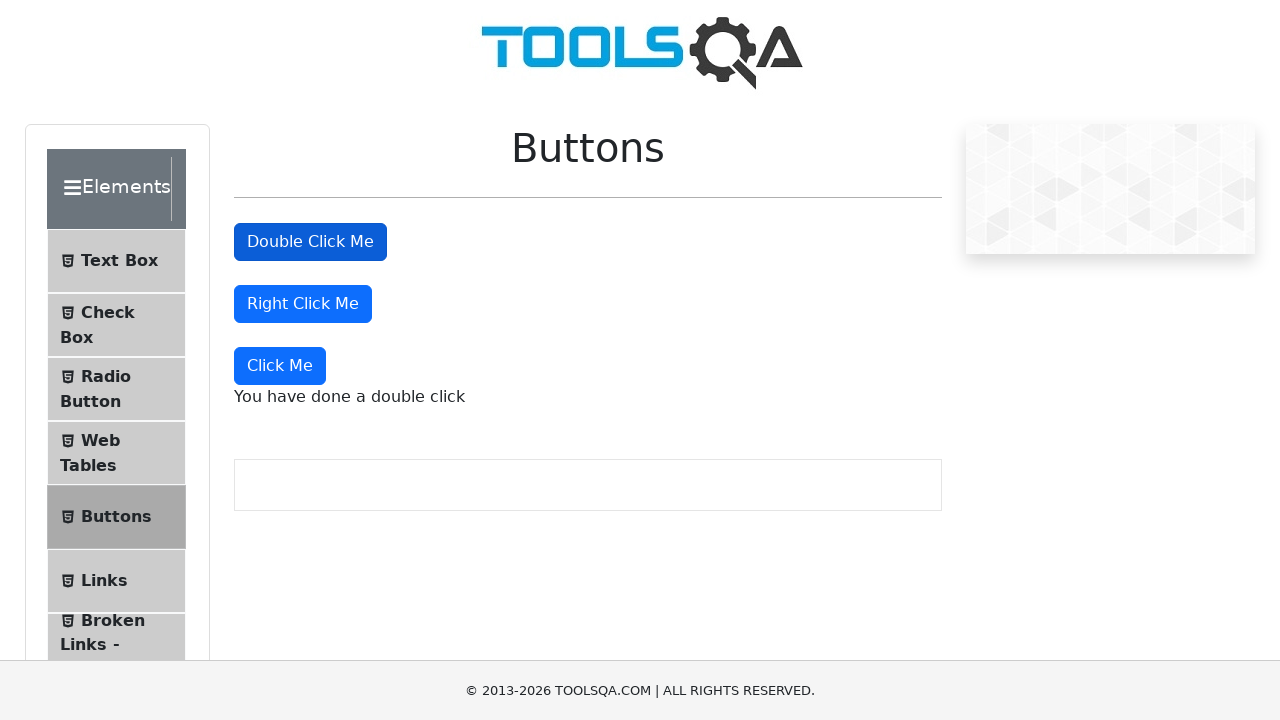

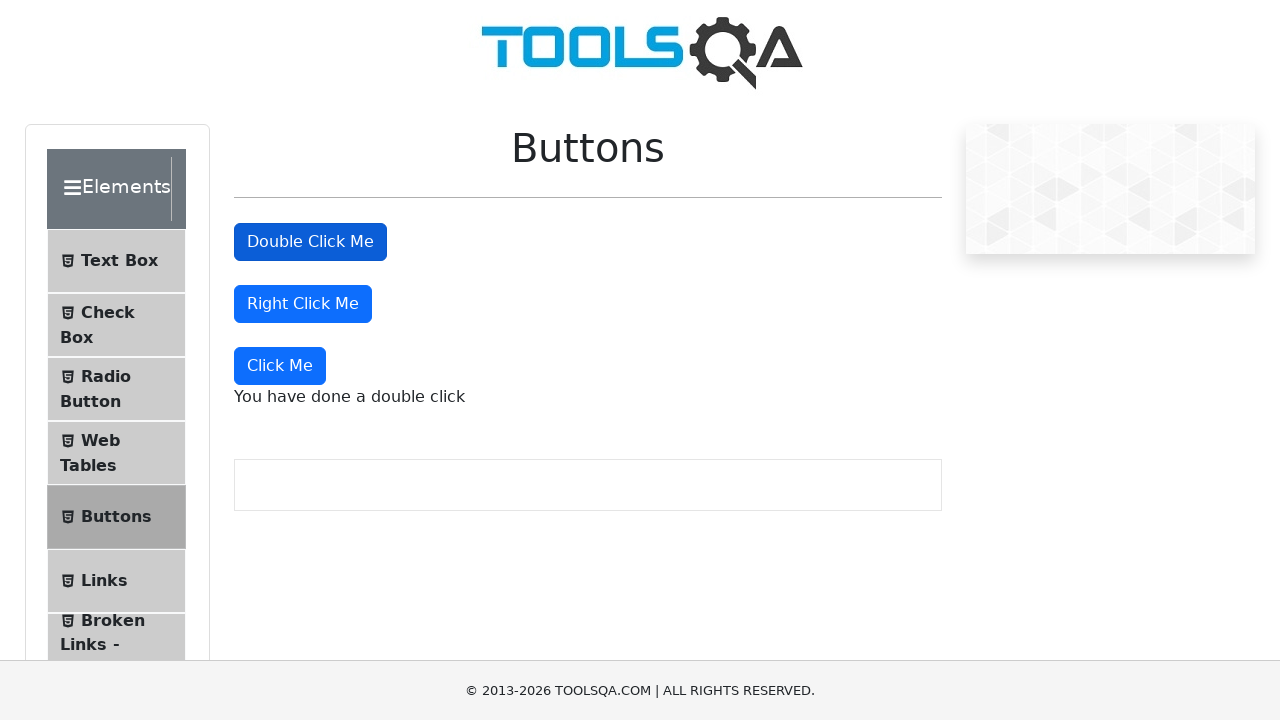